Tests the jQuery UI spinner widget by entering values, clicking the "Get value" button to trigger an alert, accepting the alert, and then entering a new value in the spinner field.

Starting URL: https://jqueryui.com/spinner/

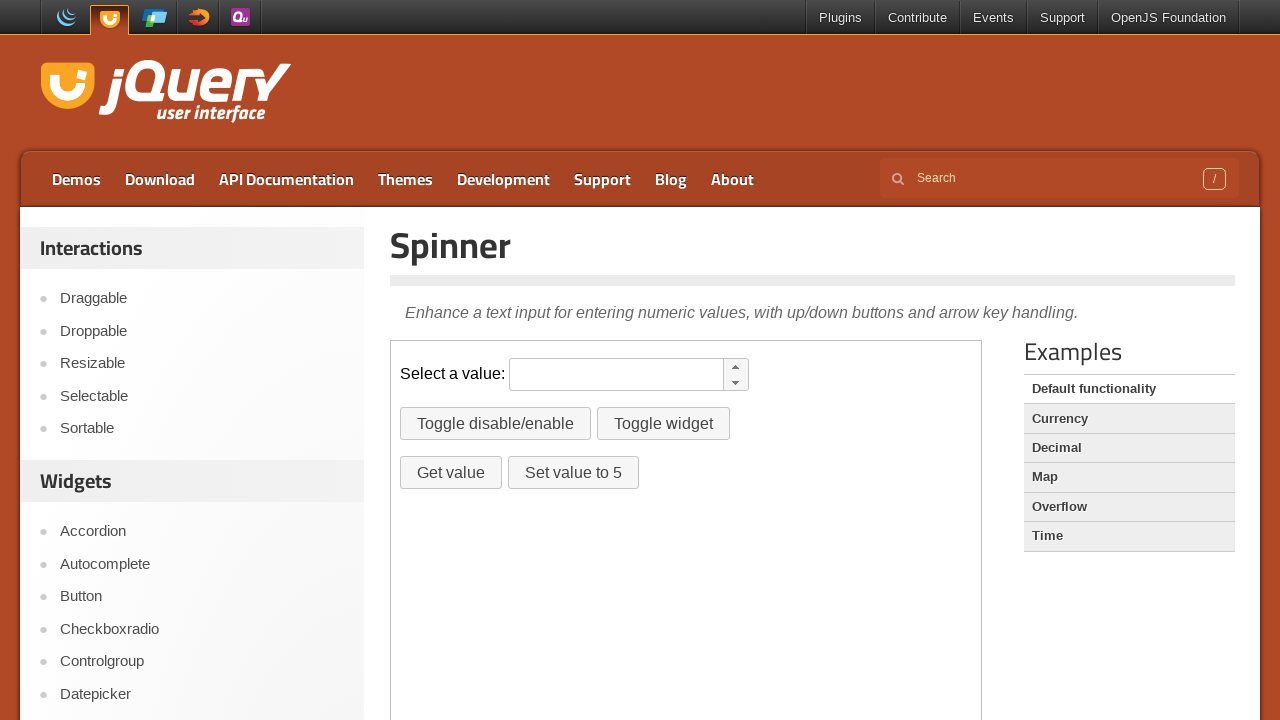

Located iframe containing jQuery UI spinner widget
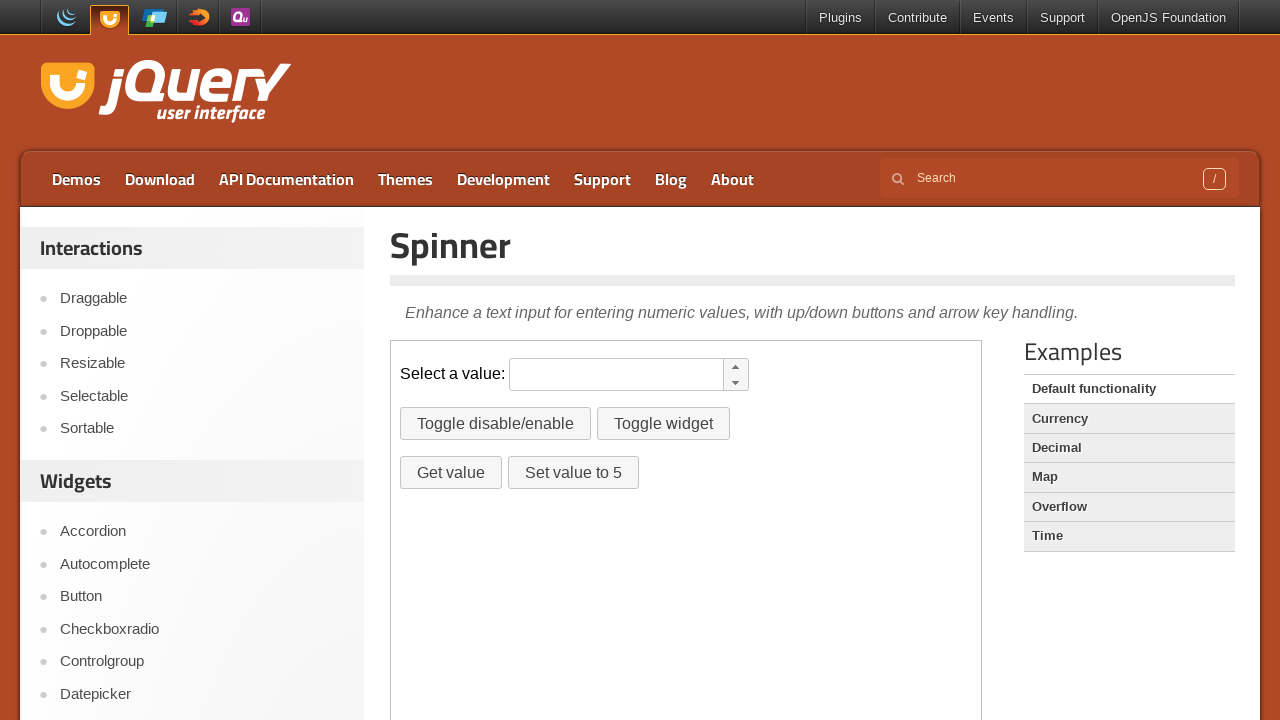

Entered value '2' in the spinner input field on #content iframe >> internal:control=enter-frame >> #spinner
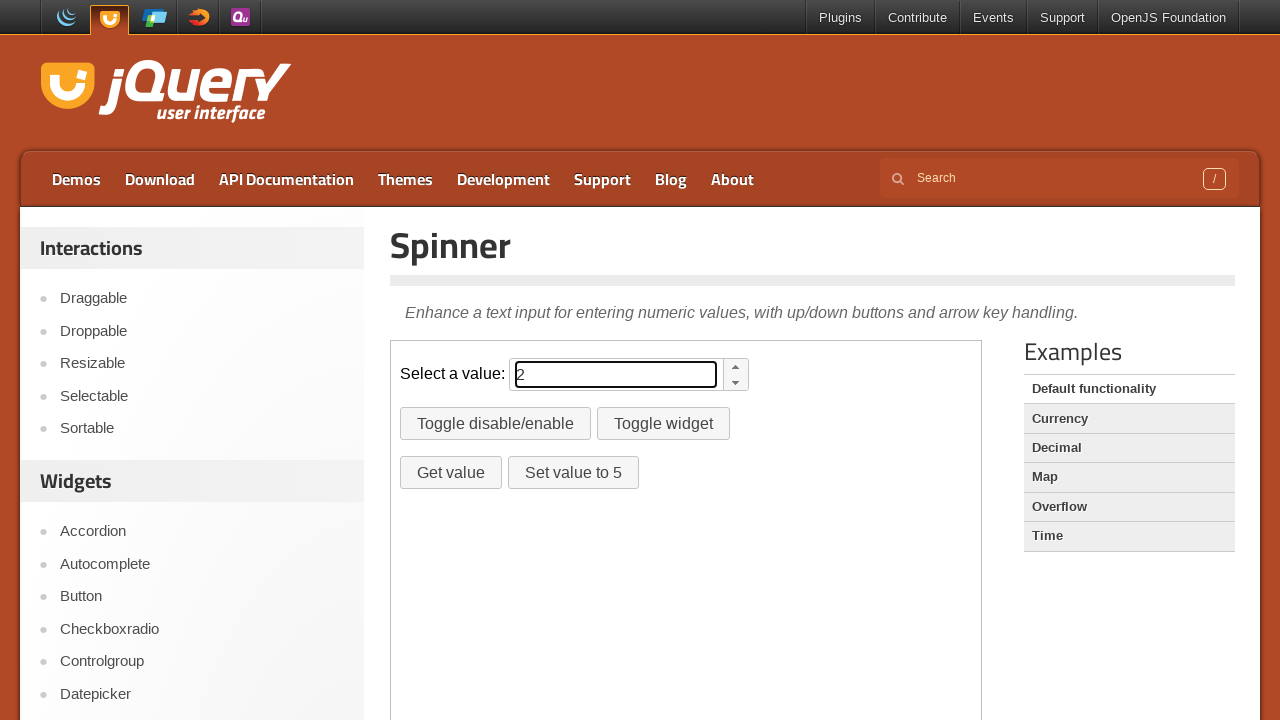

Clicked 'Get value' button to trigger alert dialog at (451, 473) on #content iframe >> internal:control=enter-frame >> #getvalue
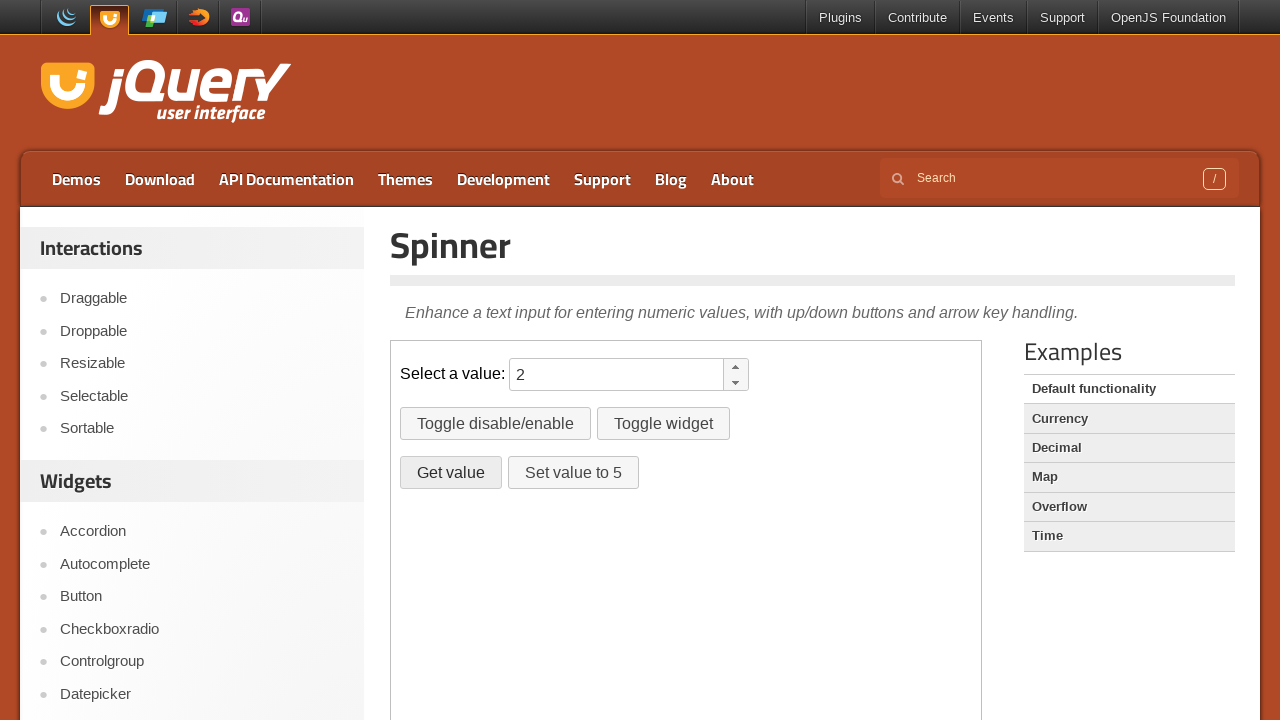

Set up alert handler to accept dialog
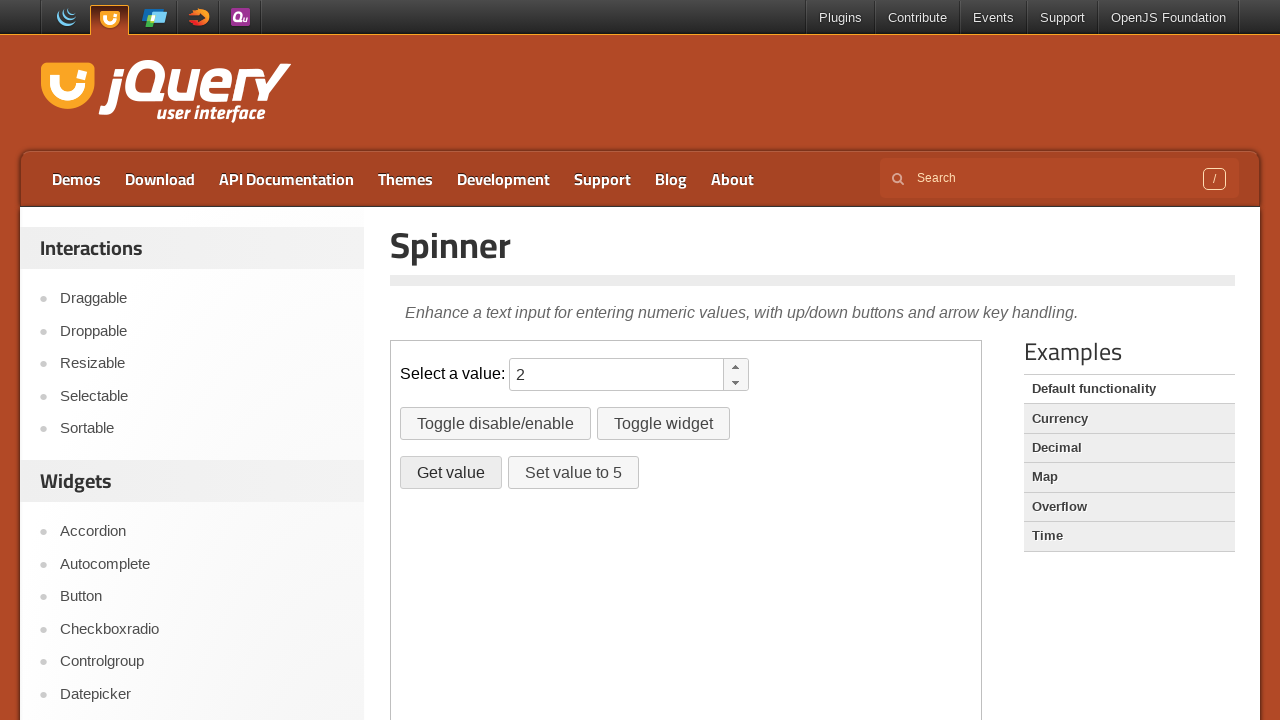

Waited for alert dialog to be processed
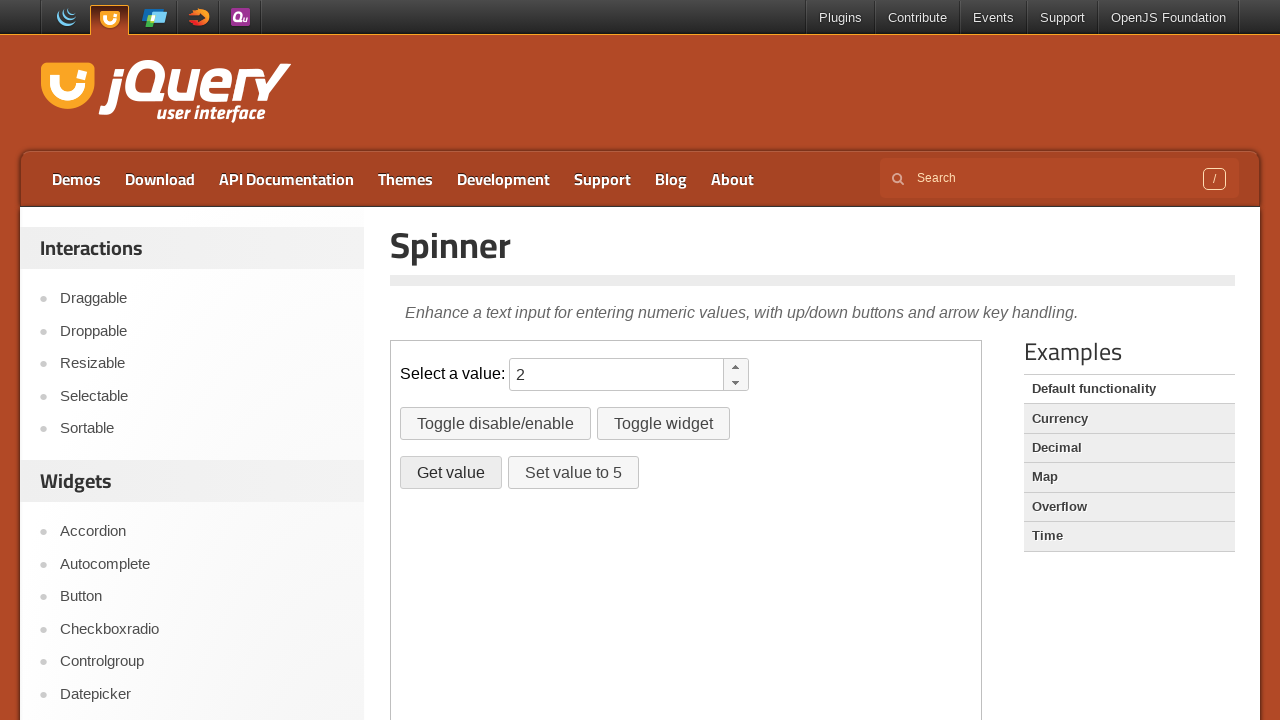

Cleared the spinner input field on #content iframe >> internal:control=enter-frame >> #spinner
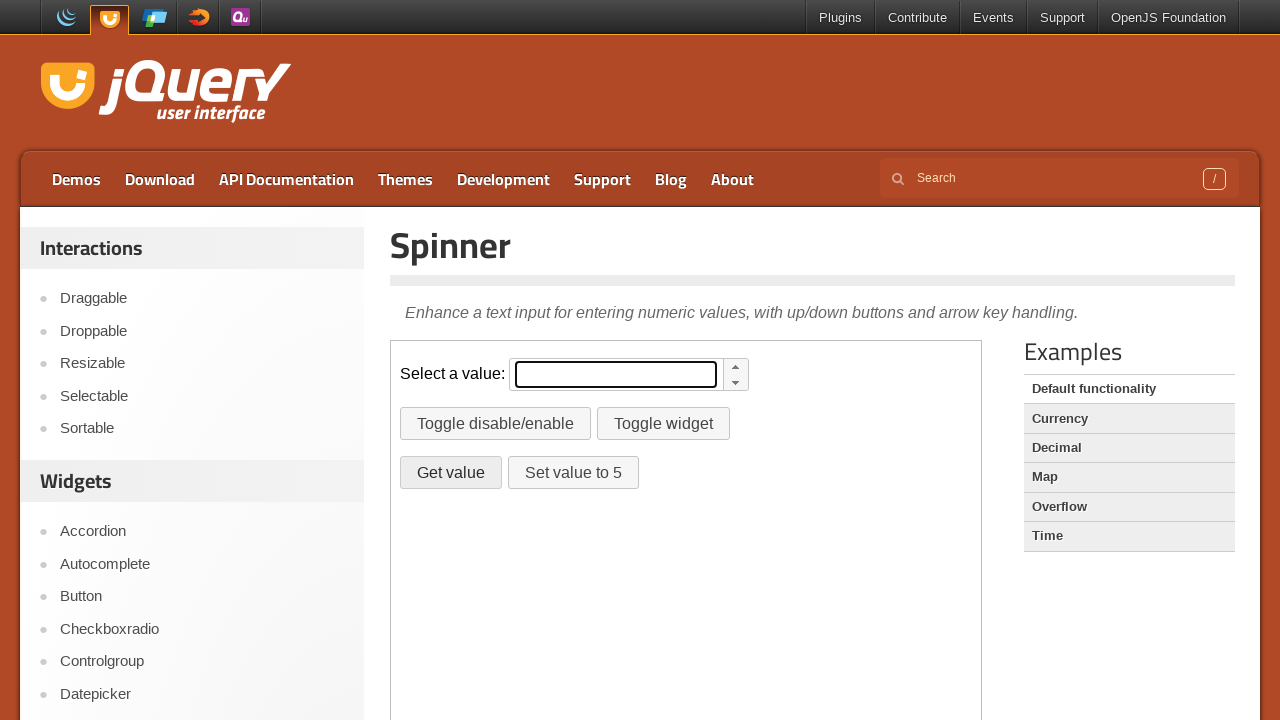

Entered new value '3' in the spinner input field on #content iframe >> internal:control=enter-frame >> #spinner
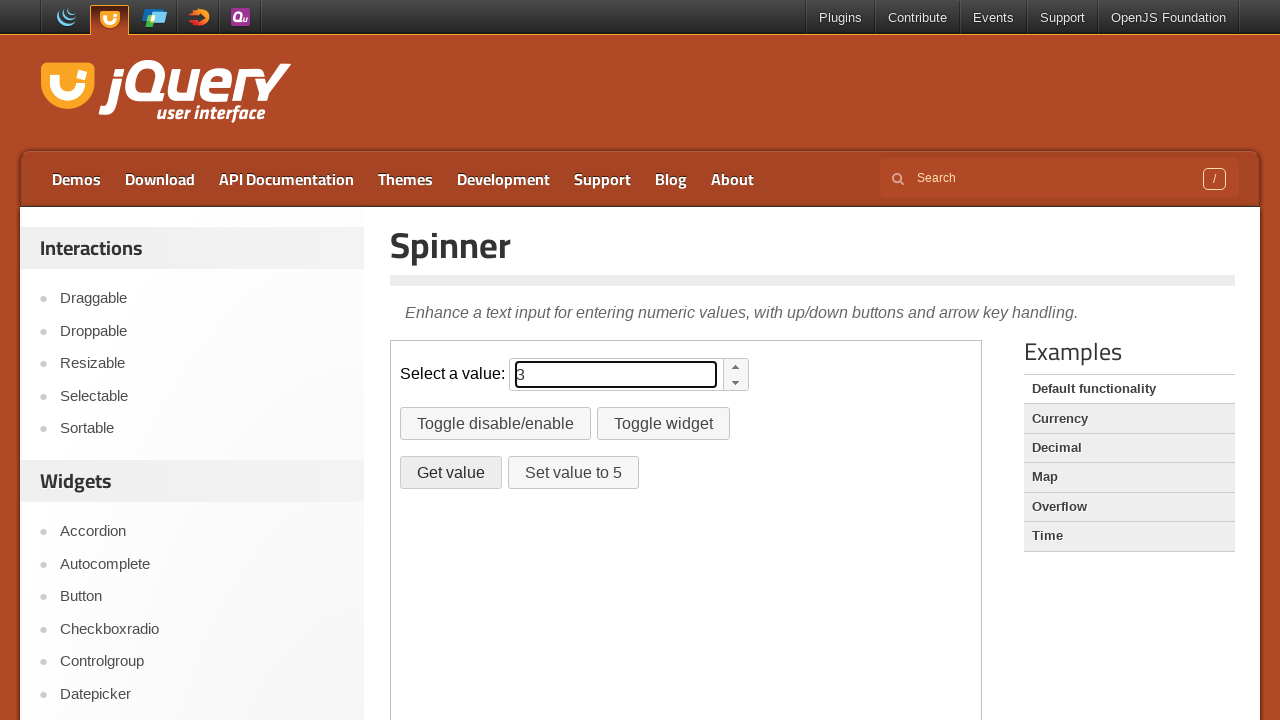

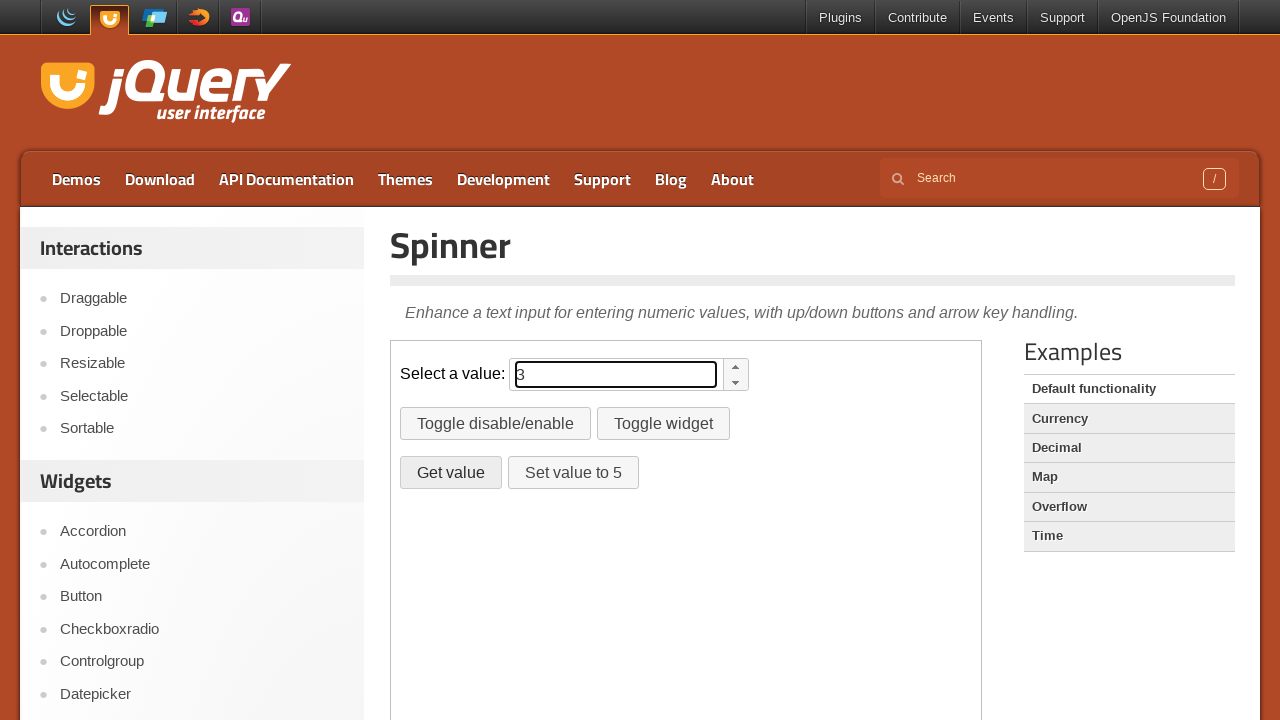